Tests selecting the "Yes" radio button option on a demo QA radio button page

Starting URL: https://demoqa.com/radio-button

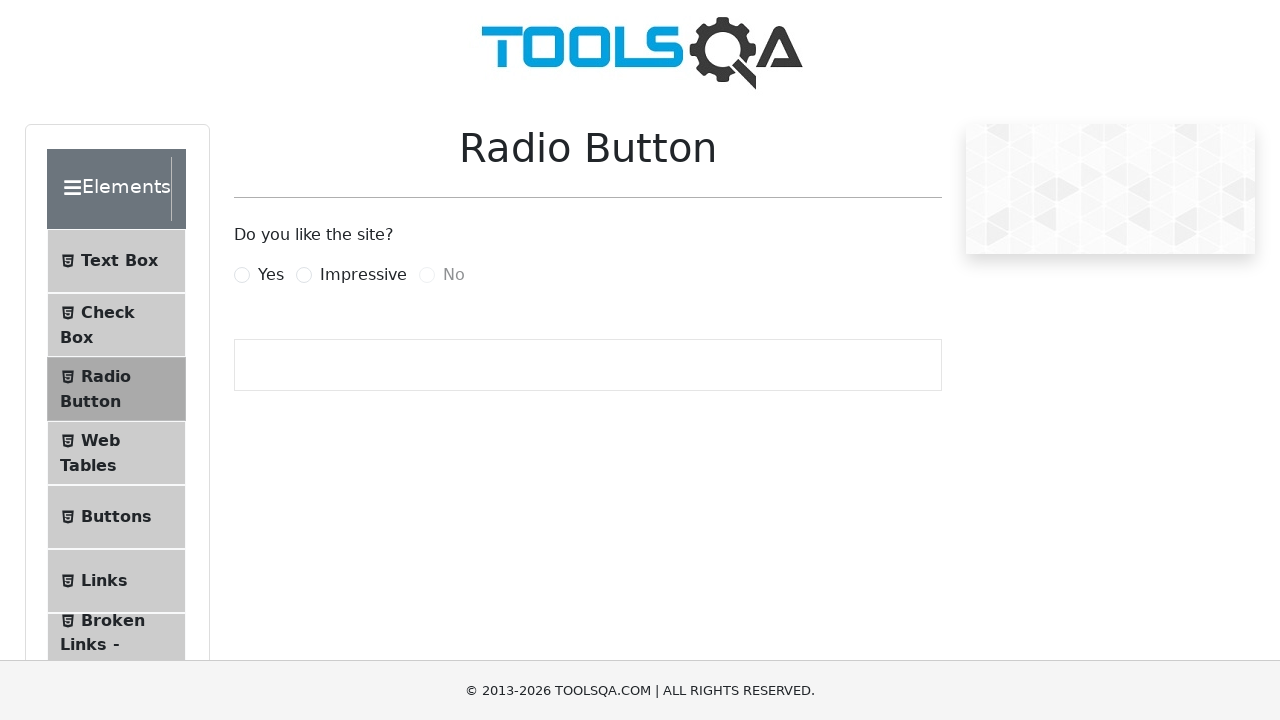

Navigated to DemoQA radio button page
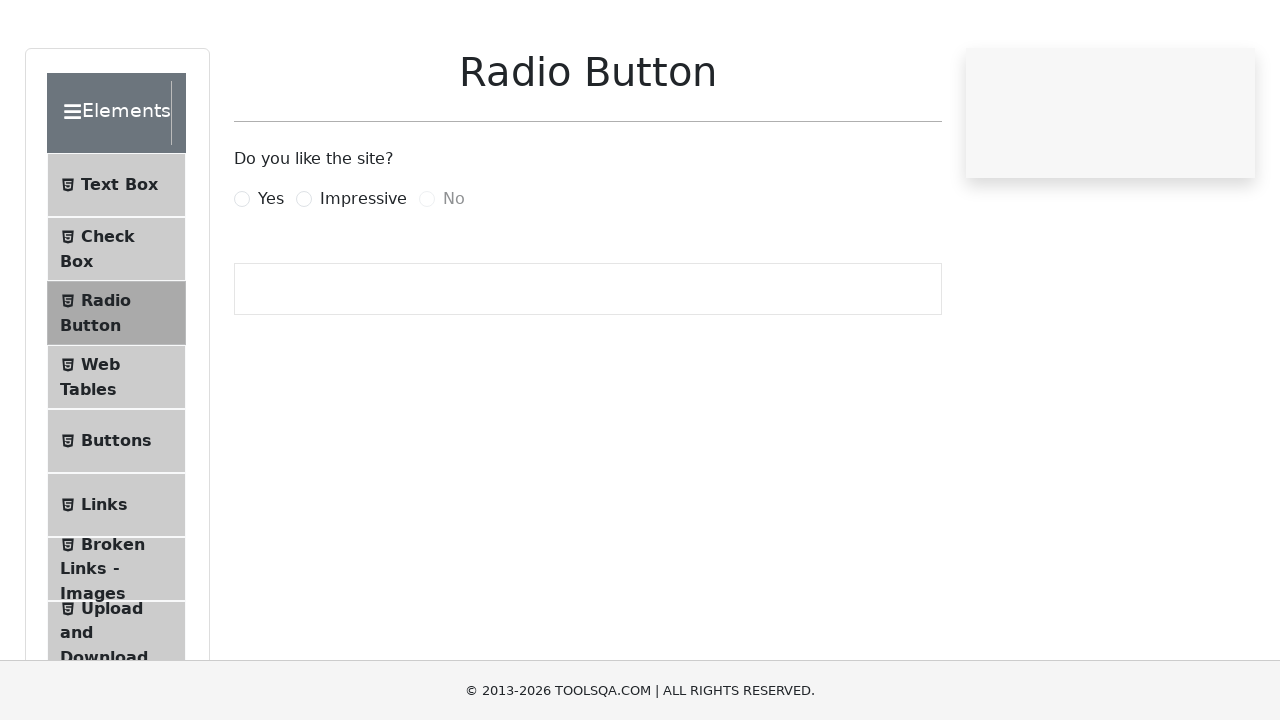

Clicked the 'Yes' radio button option at (271, 275) on text=Yes
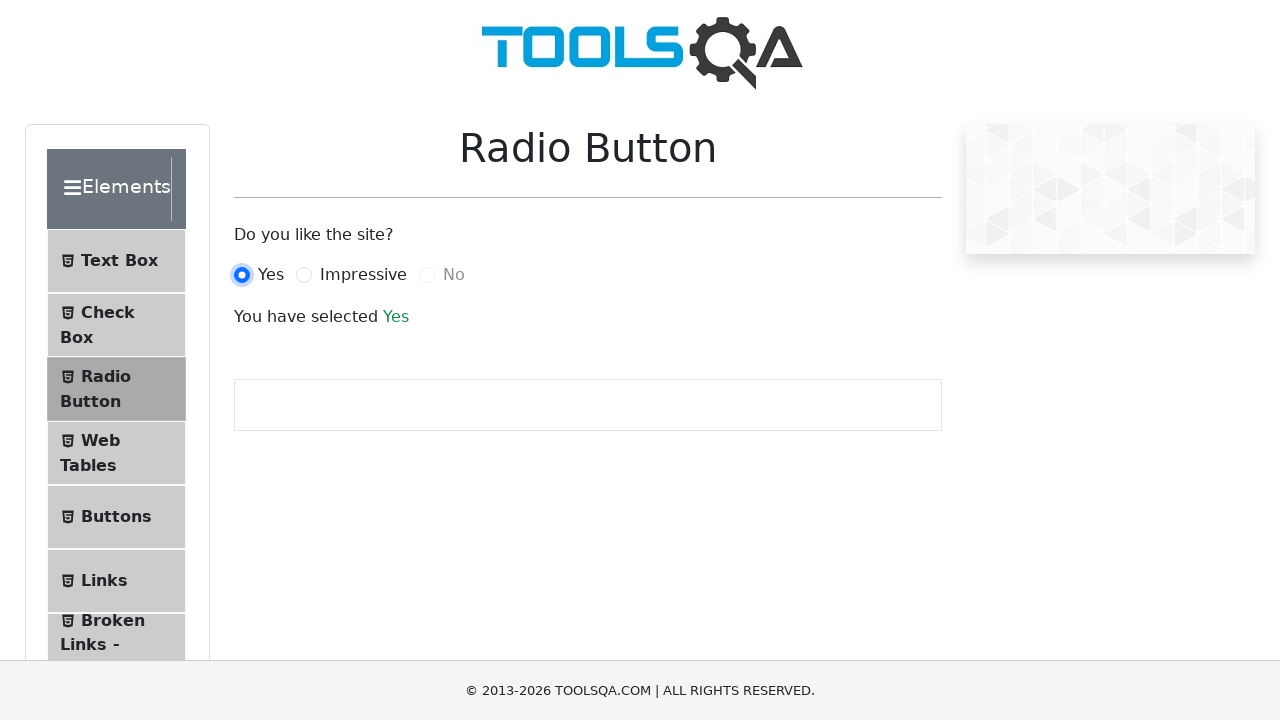

Verified 'Yes' radio button selection confirmed with success text
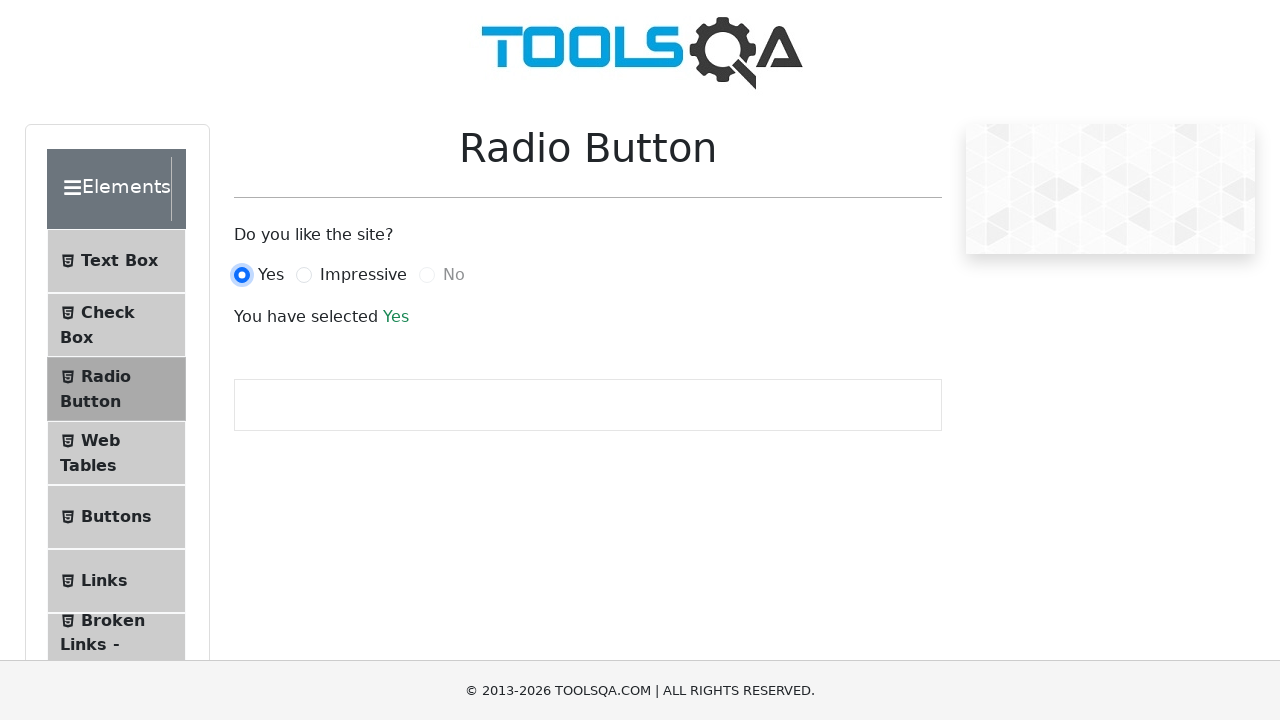

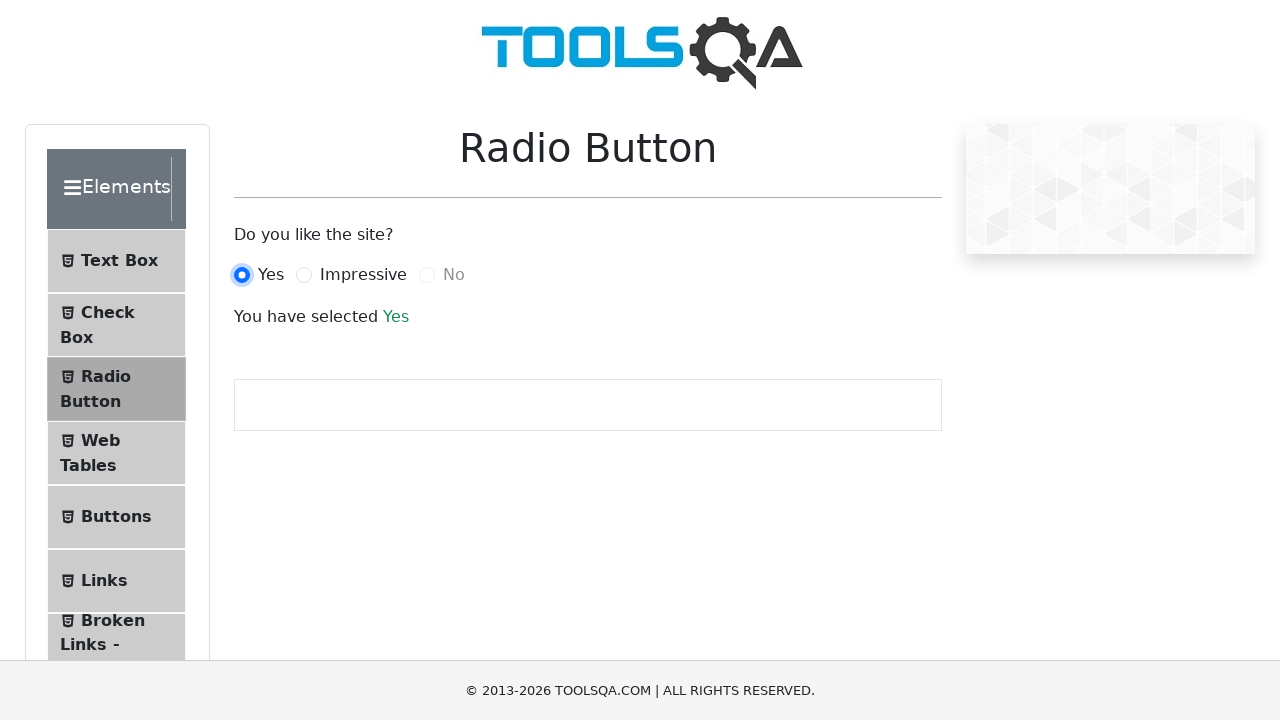